Tests dynamic content by capturing text from three articles, clicking a refresh link, and verifying the content has changed

Starting URL: https://the-internet.herokuapp.com/dynamic_content

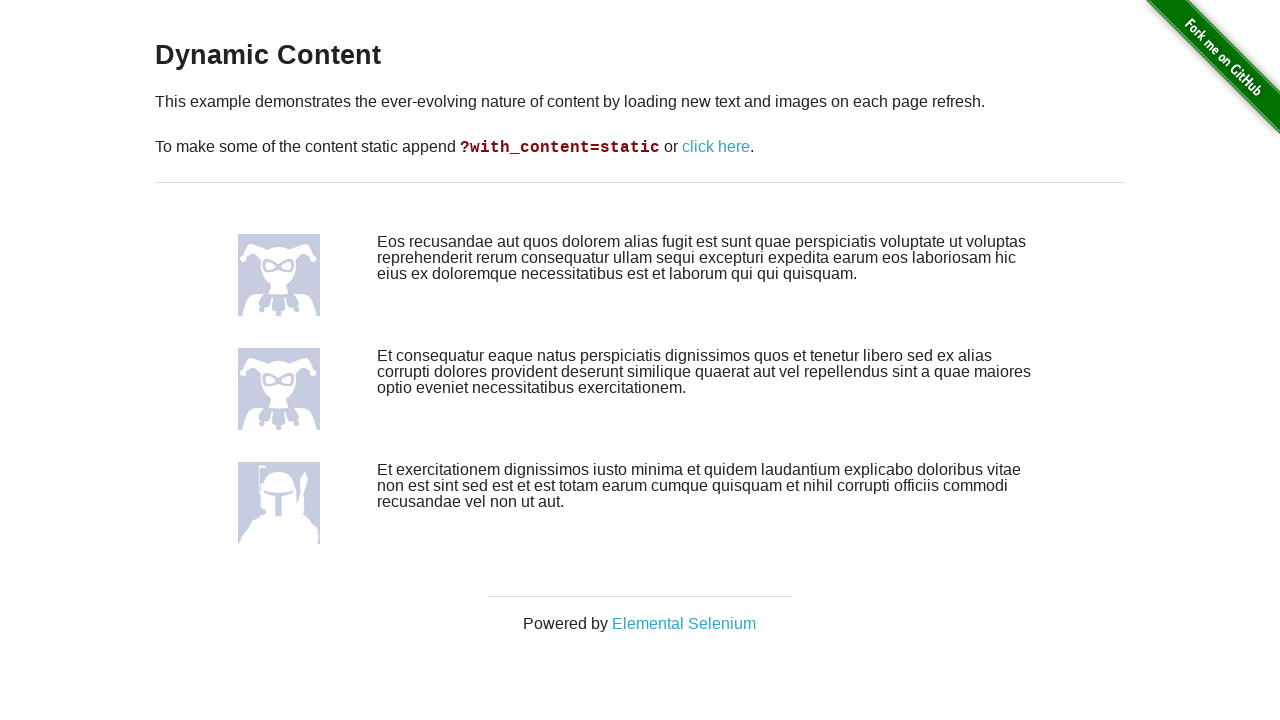

Captured text content from first article
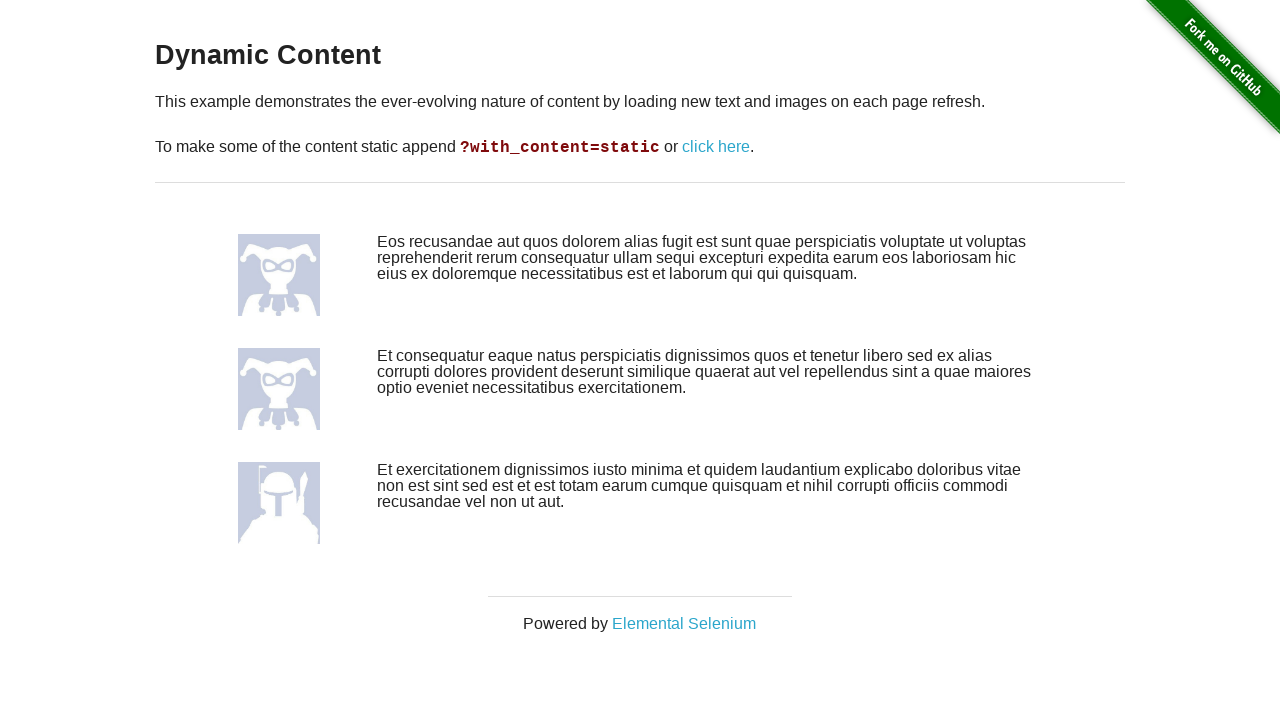

Captured text content from second article
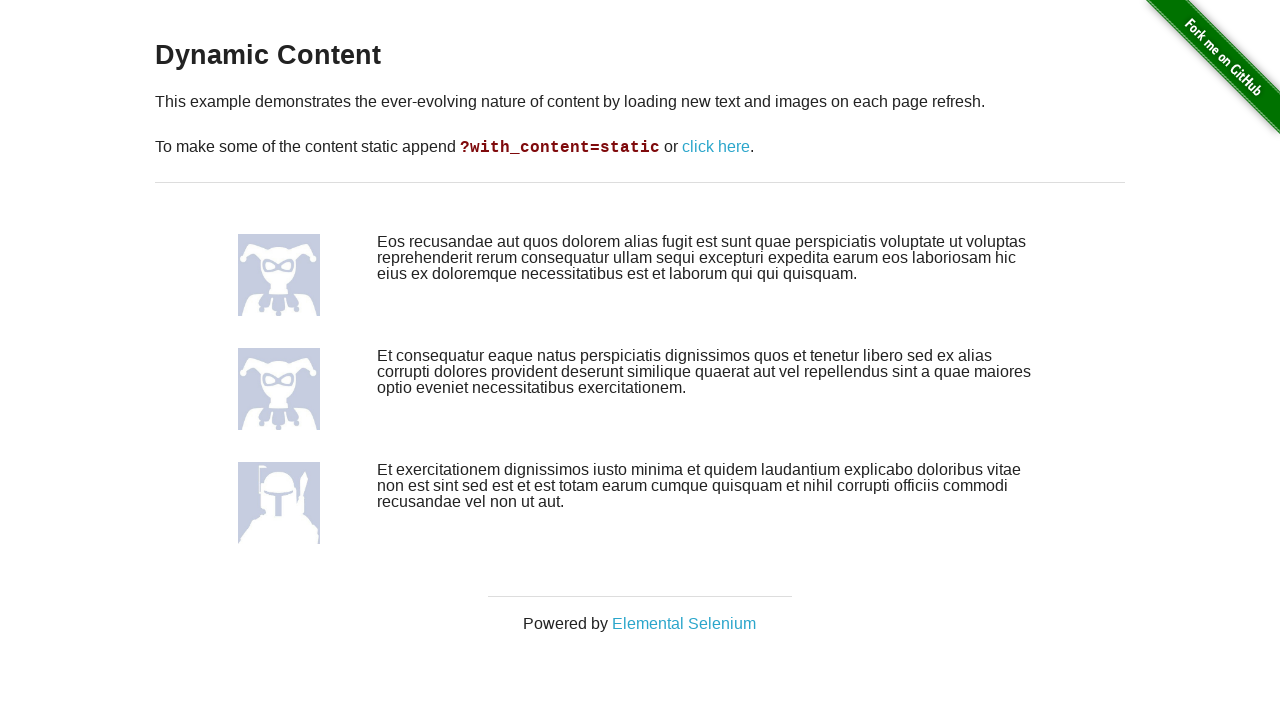

Captured text content from third article
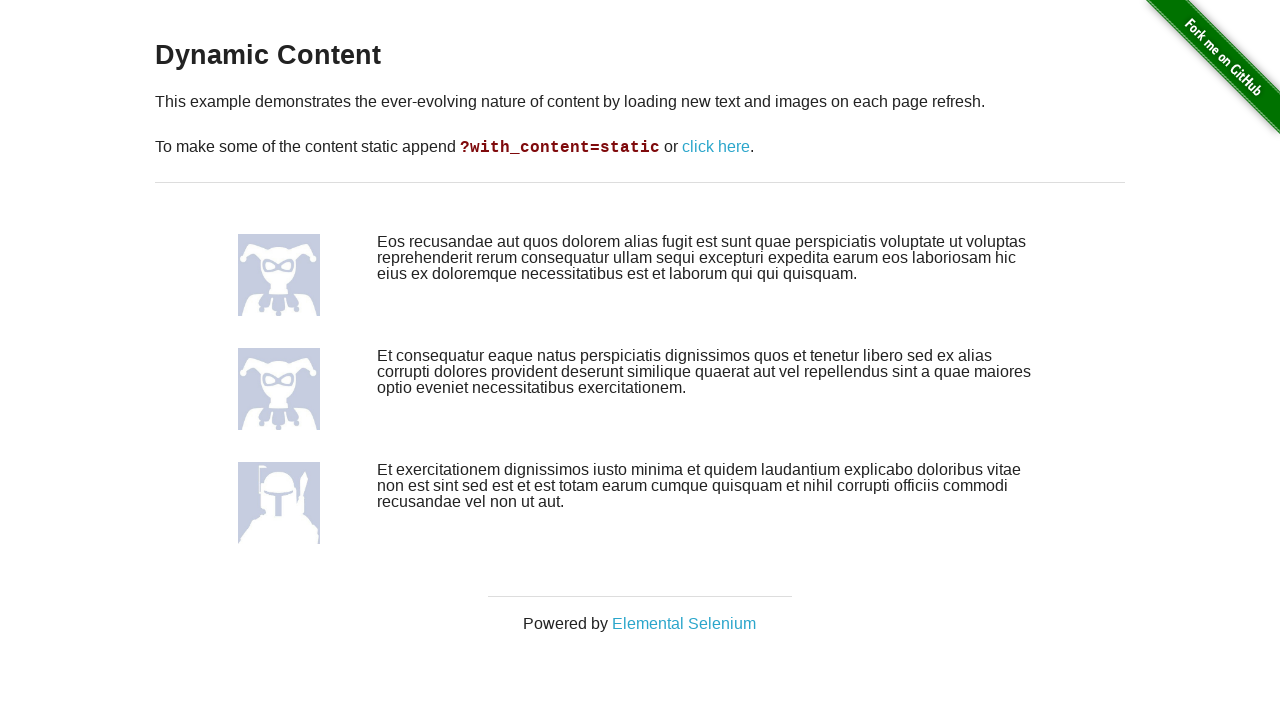

Clicked refresh link to reload dynamic content at (716, 147) on text=click here
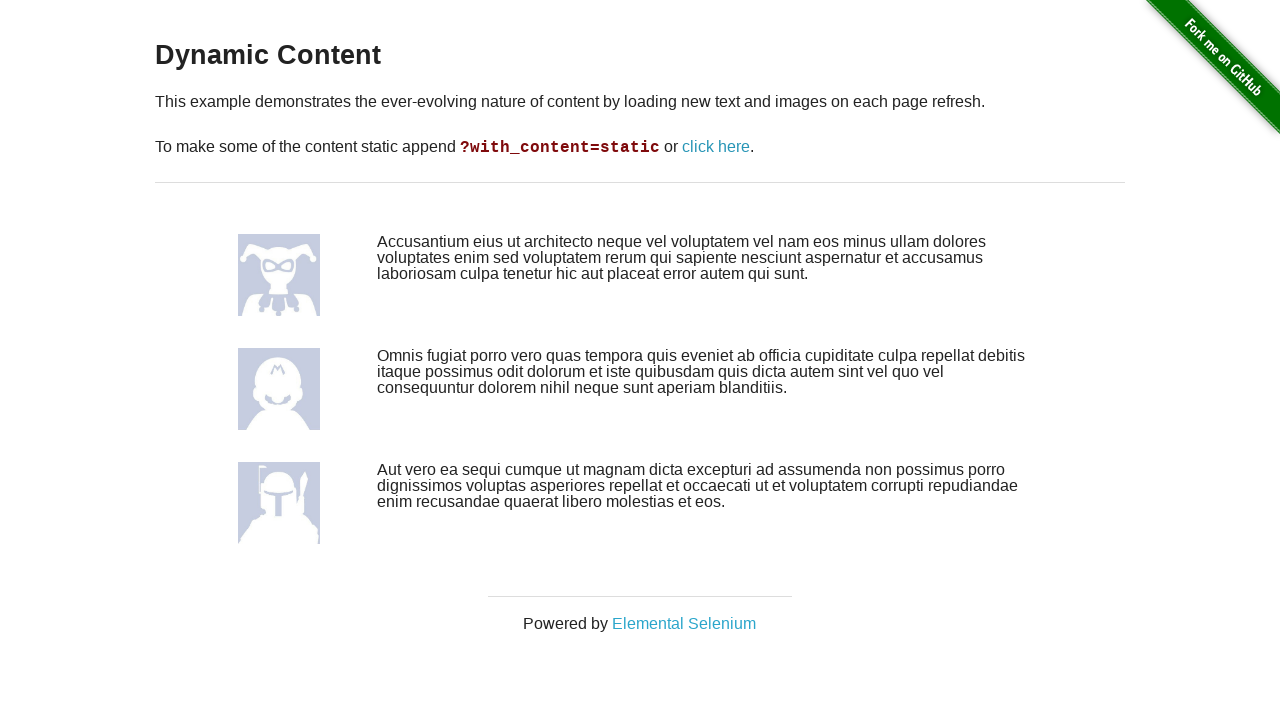

Waited for page to reach networkidle state after refresh
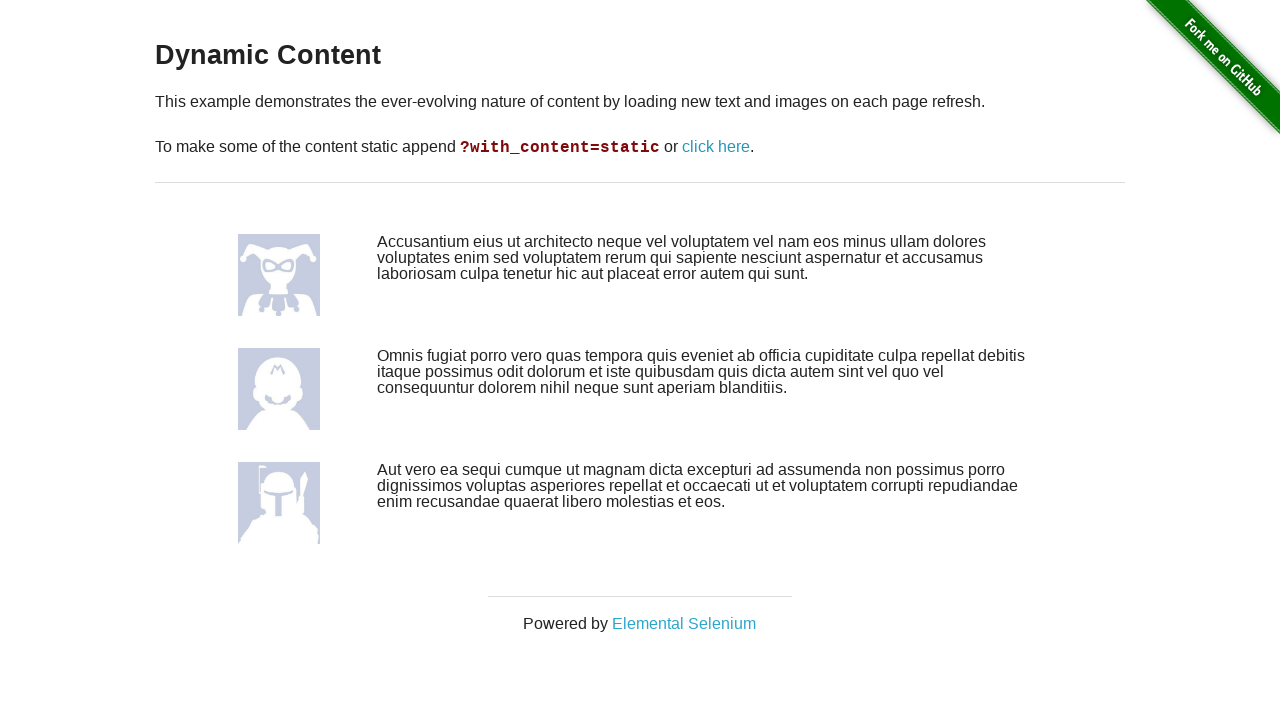

Captured new text content from first article after refresh
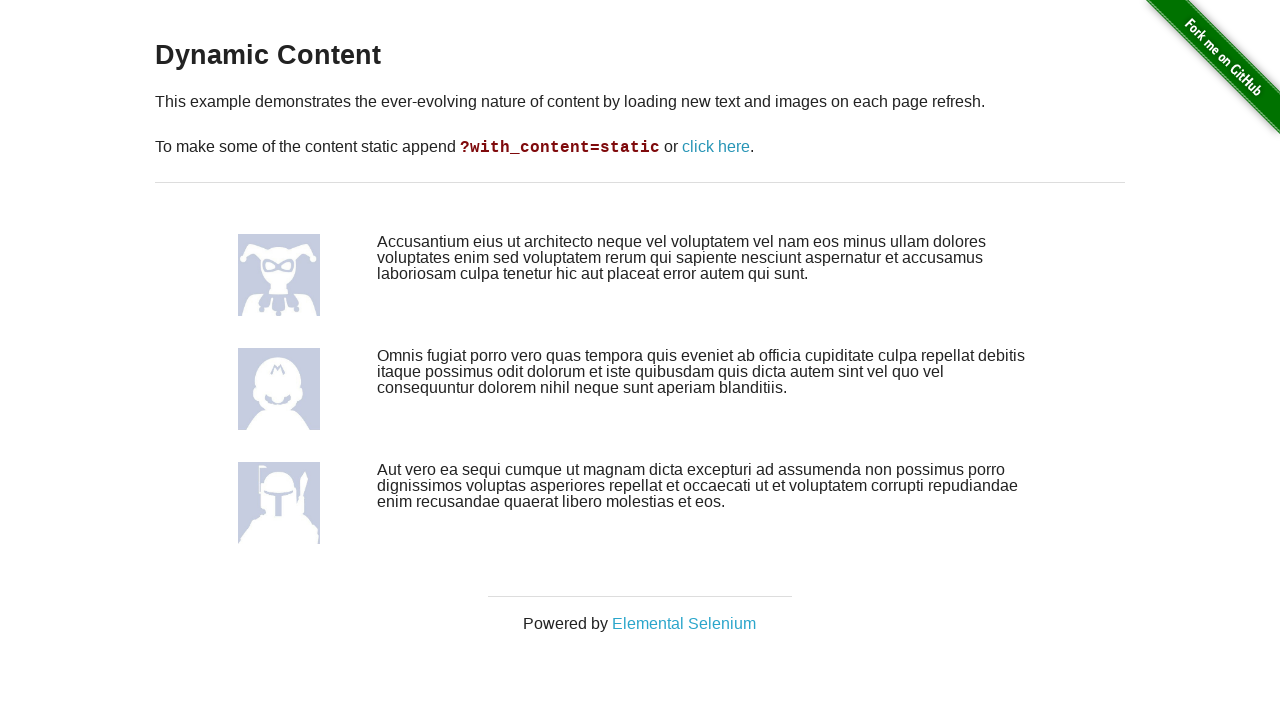

Captured new text content from second article after refresh
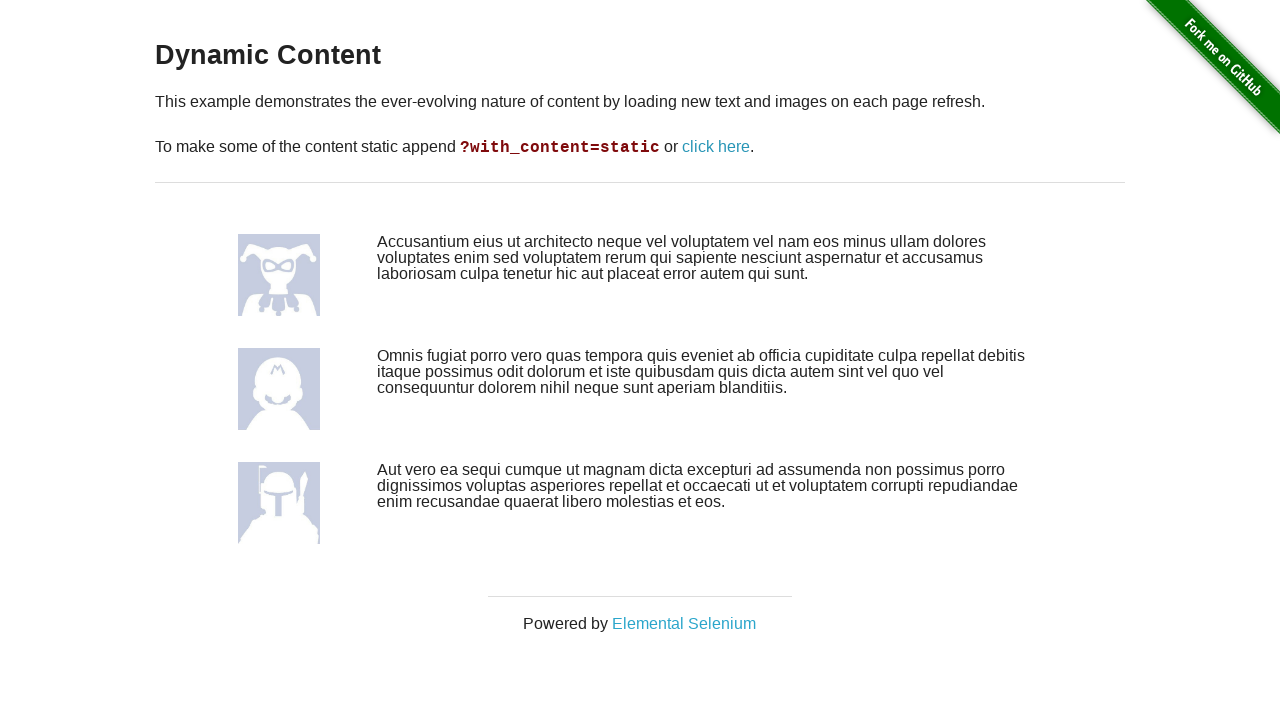

Captured new text content from third article after refresh
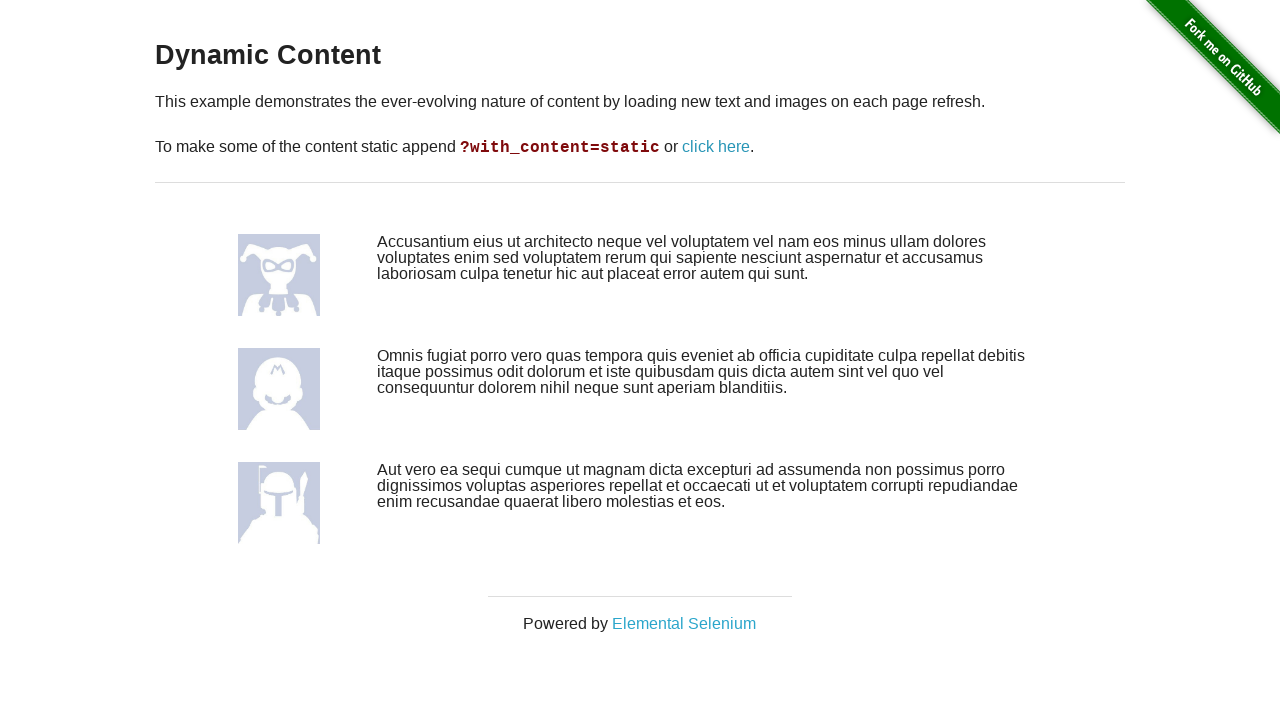

Verified first article content changed after refresh
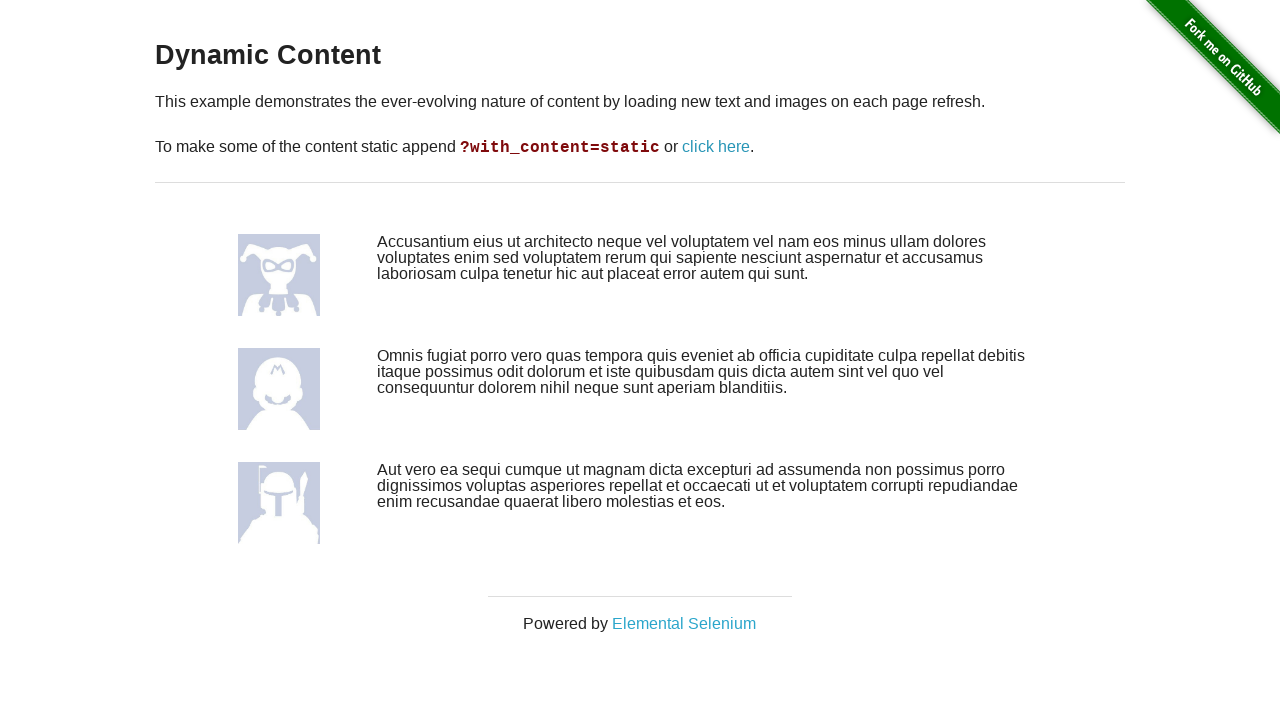

Verified second article content changed after refresh
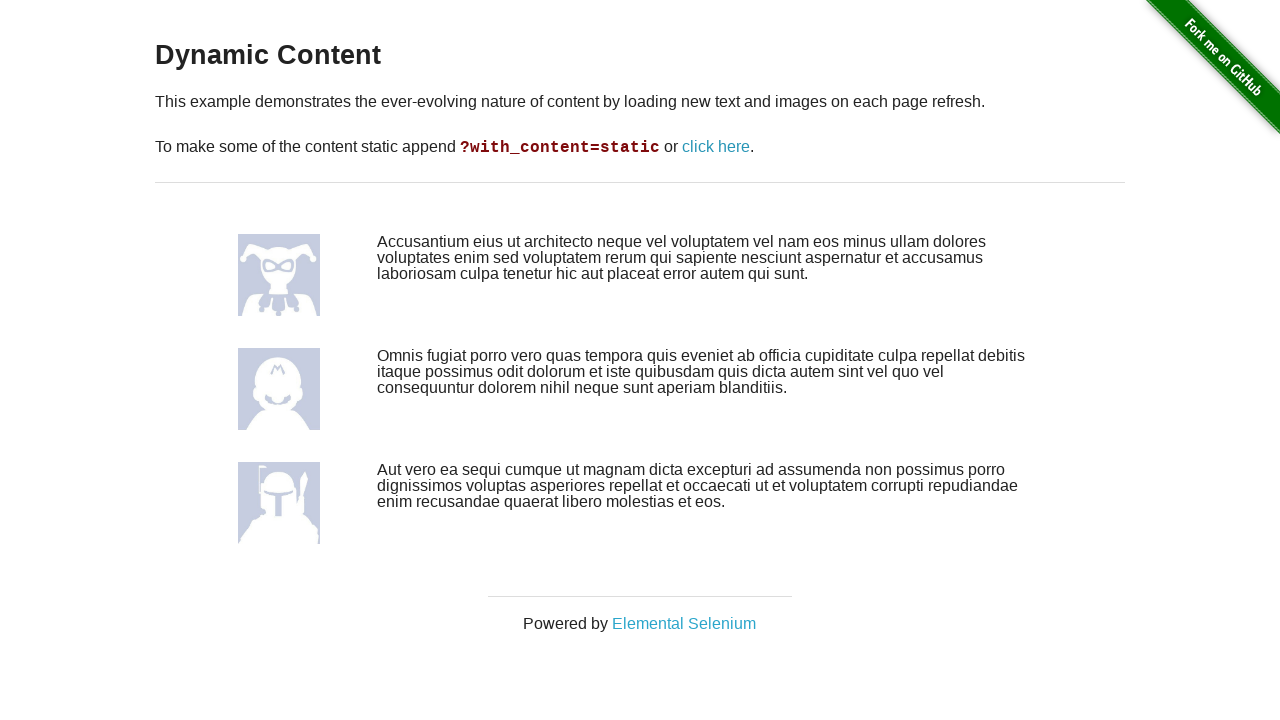

Verified third article content changed after refresh
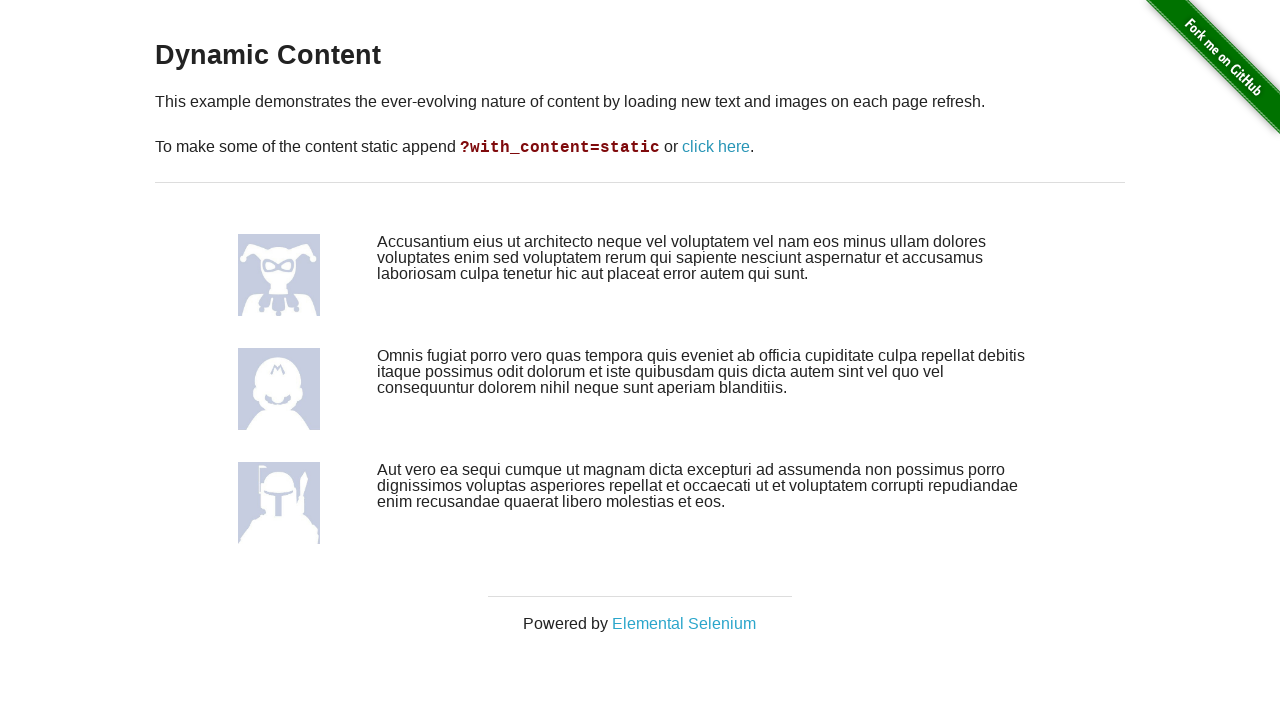

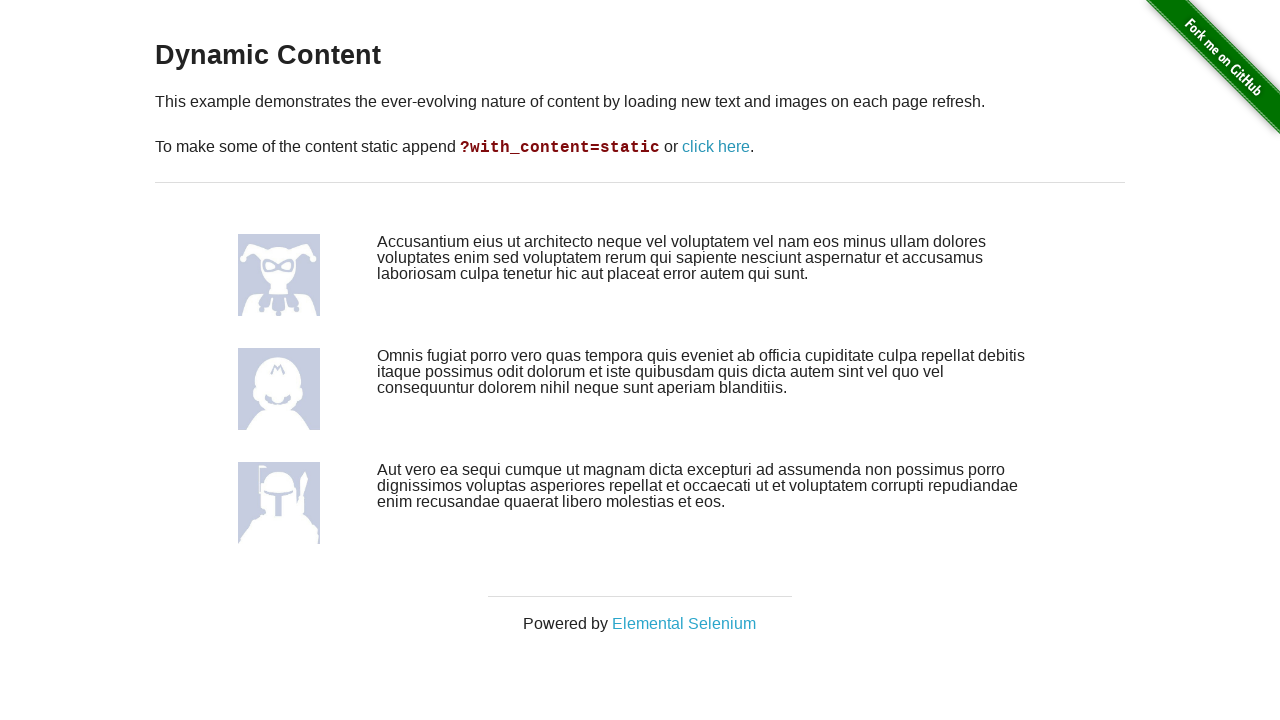